Tests if the slider value input field can be changed manually by typing a value

Starting URL: https://demoqa.com/slider

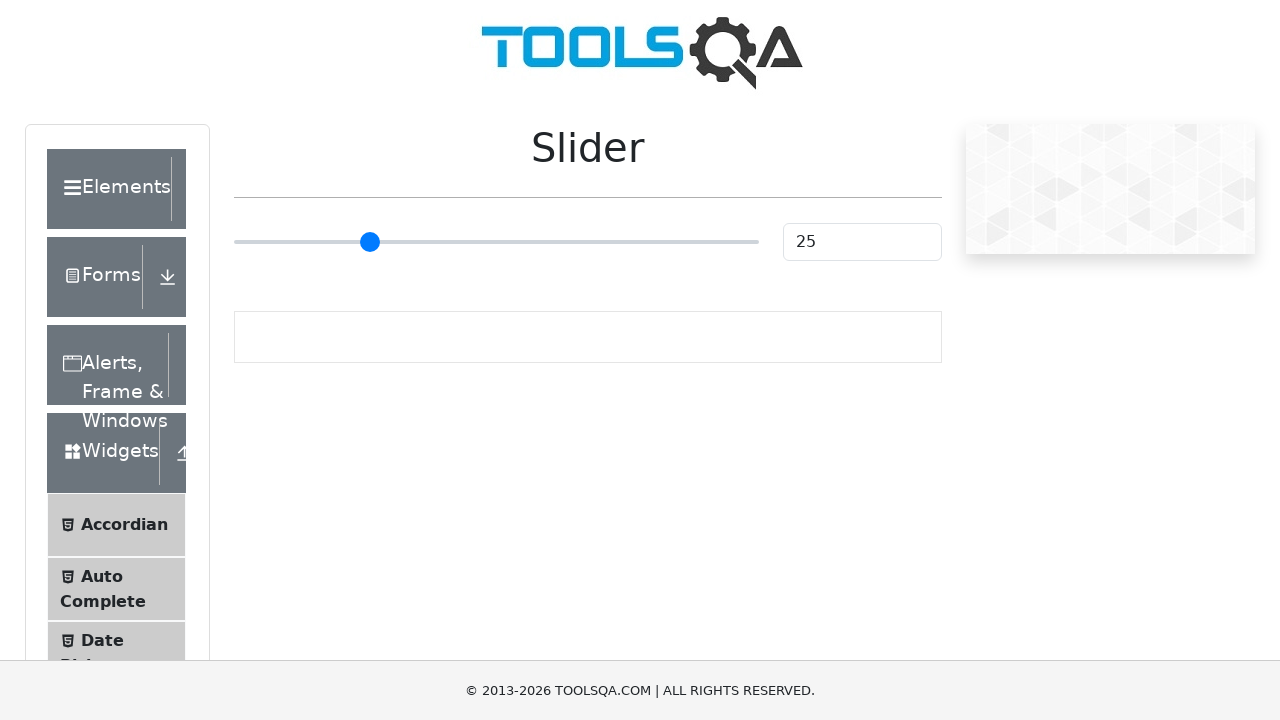

Navigated to slider demo page
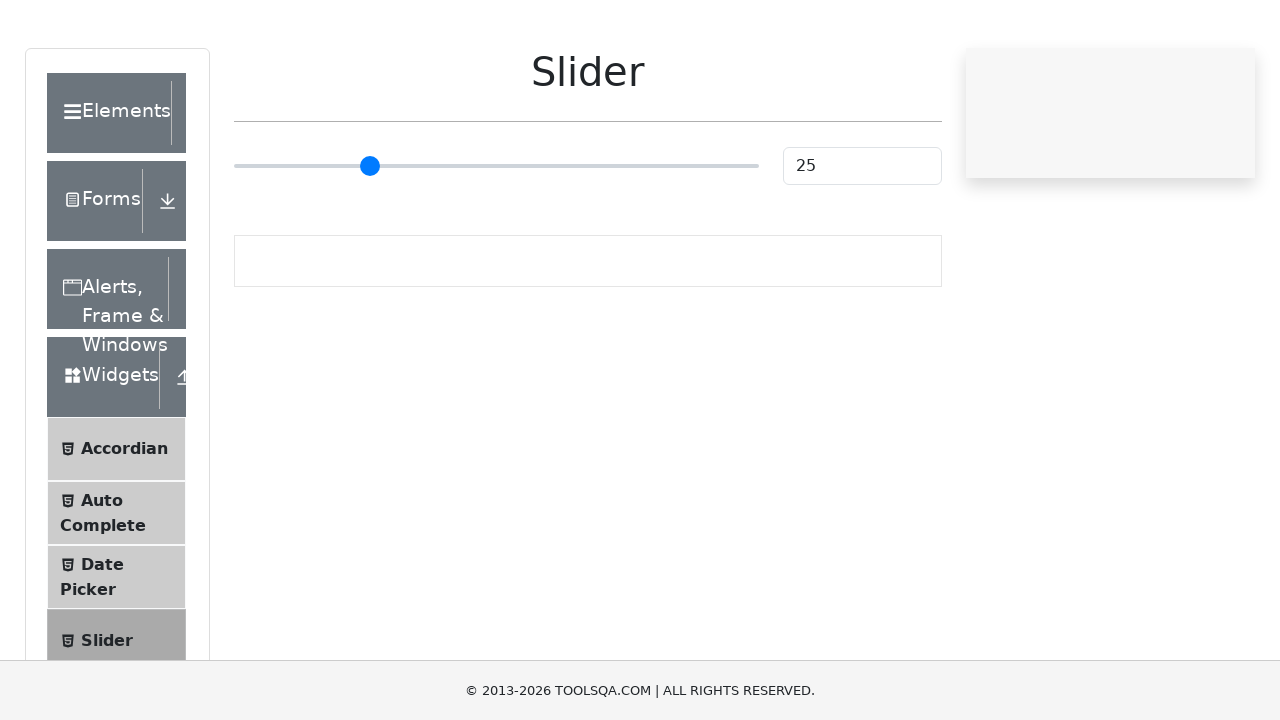

Located slider value input field
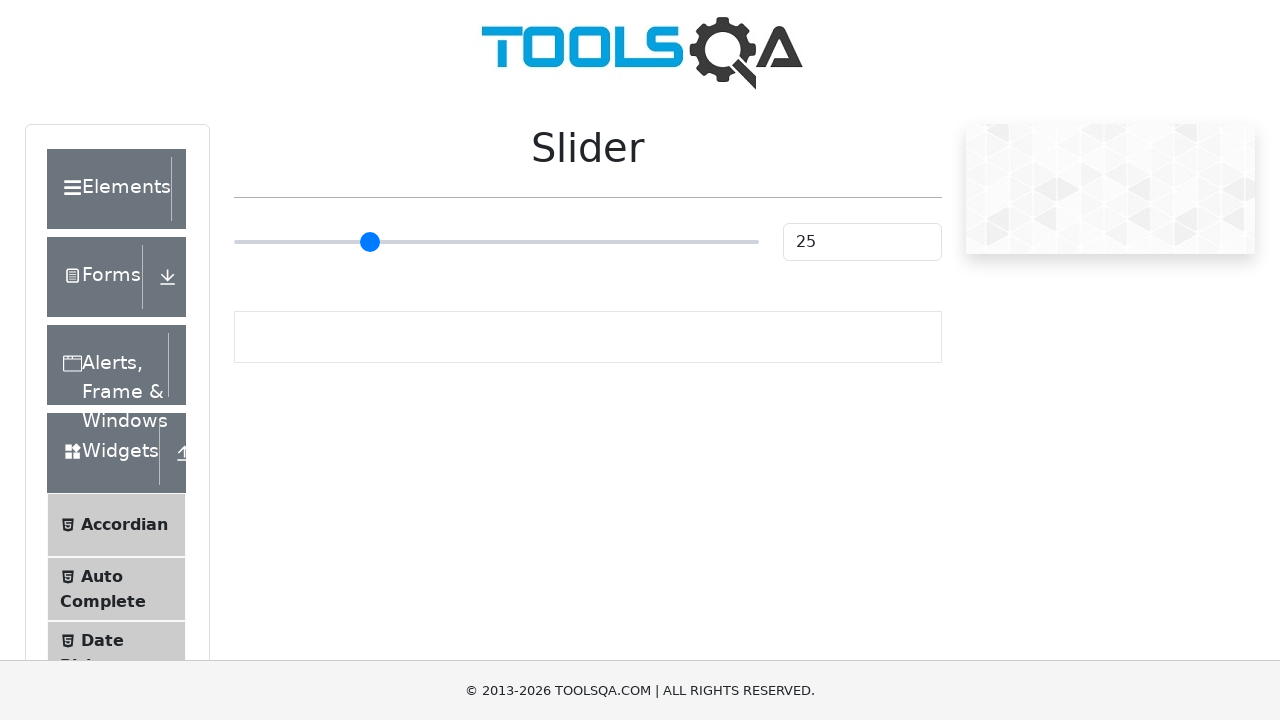

Attempted to fill slider value input with '29' on #sliderValue
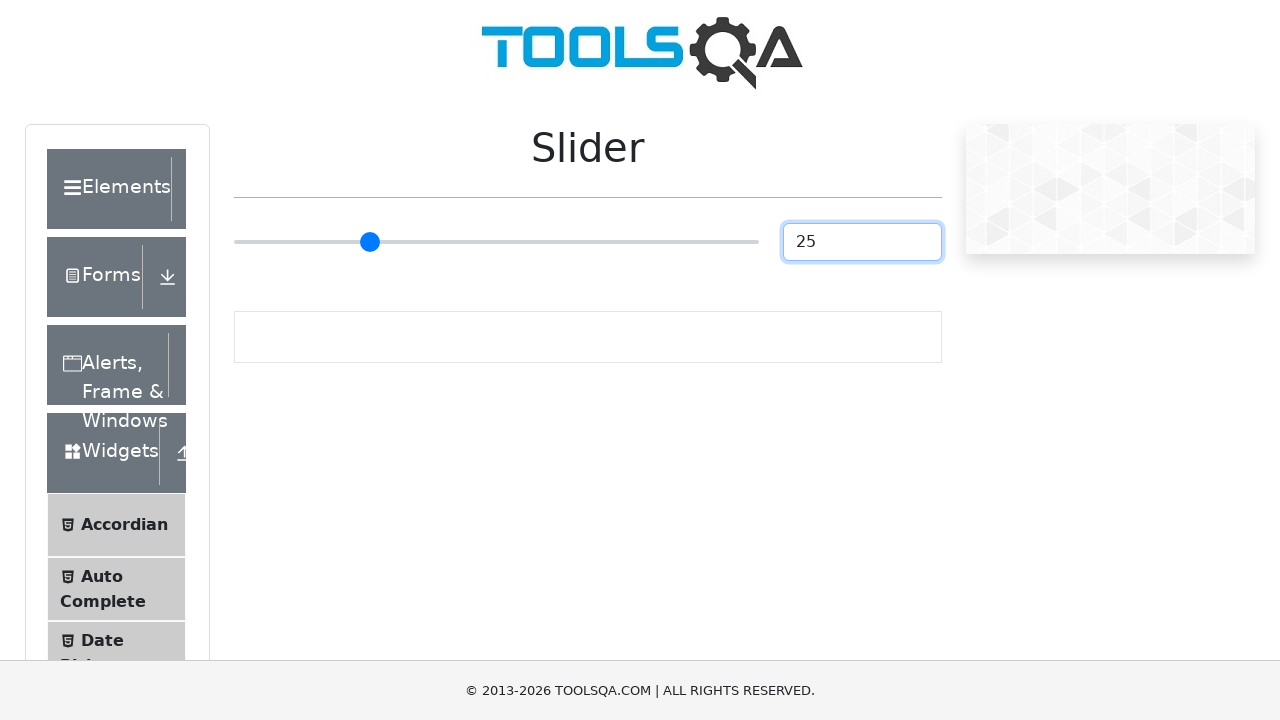

Retrieved initial slider value attribute
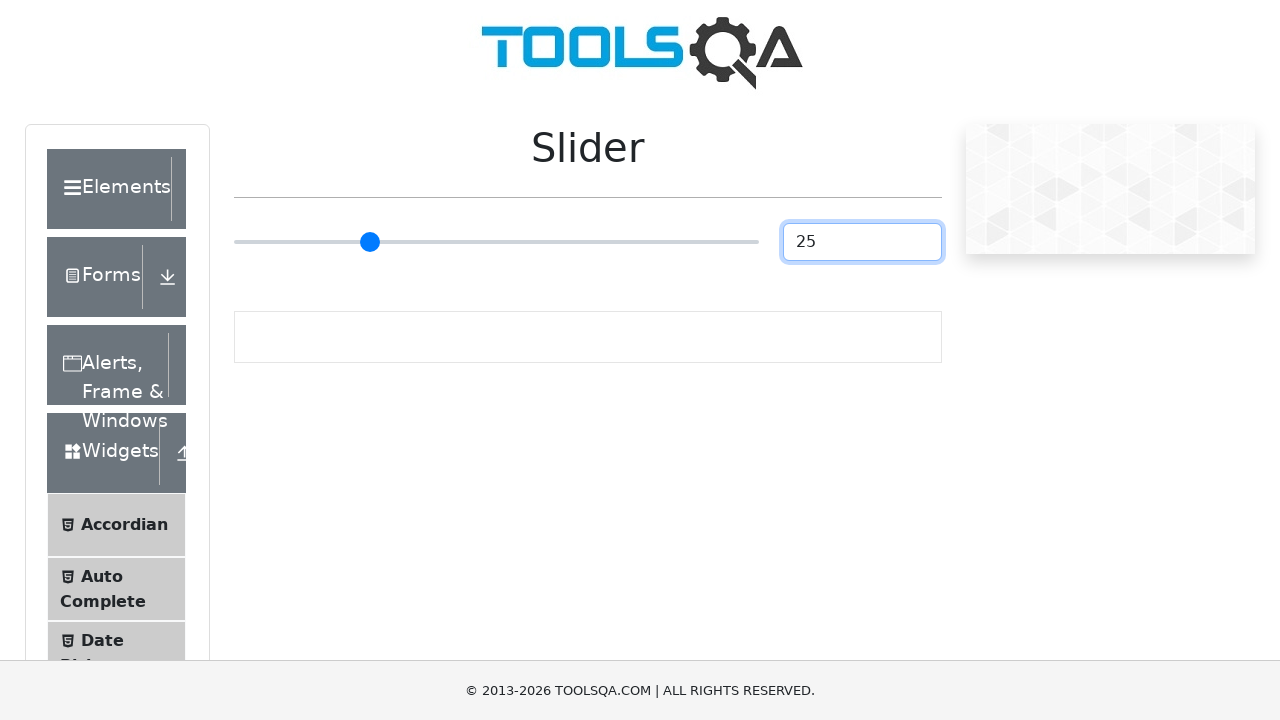

Retrieved updated slider value attribute
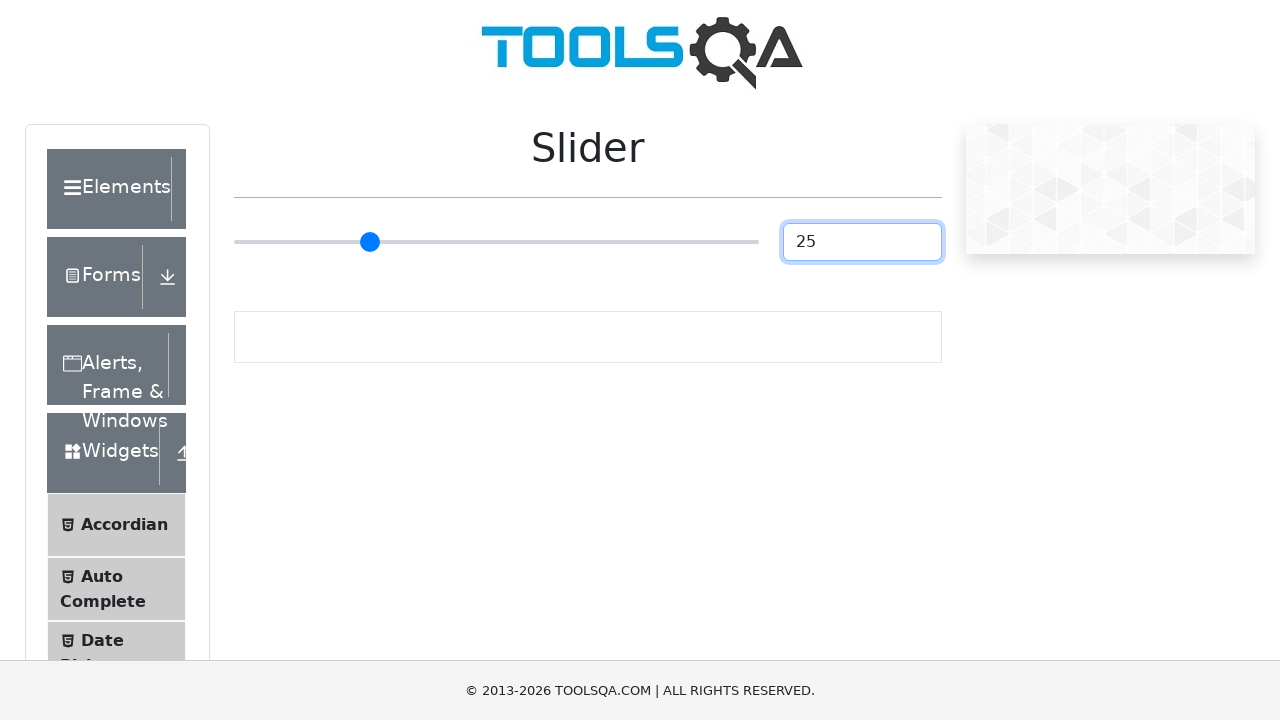

Verified that slider value remained unchanged (manual input is disabled) - value: 25
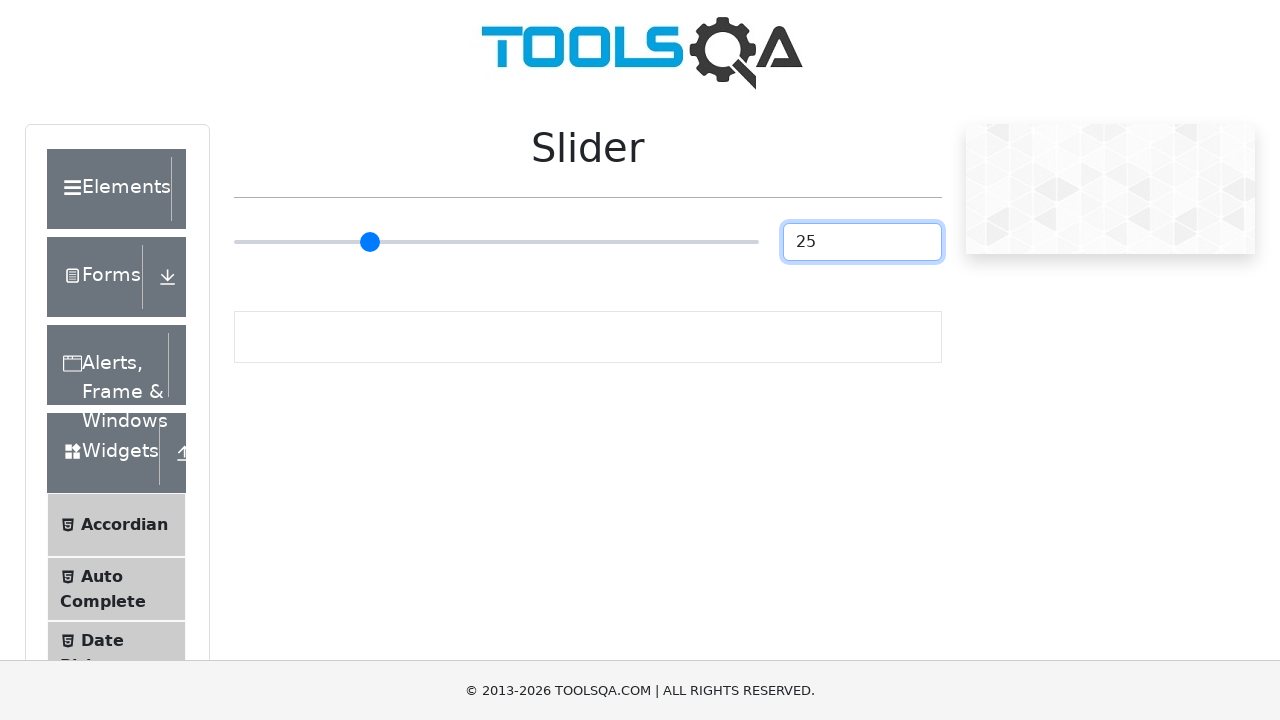

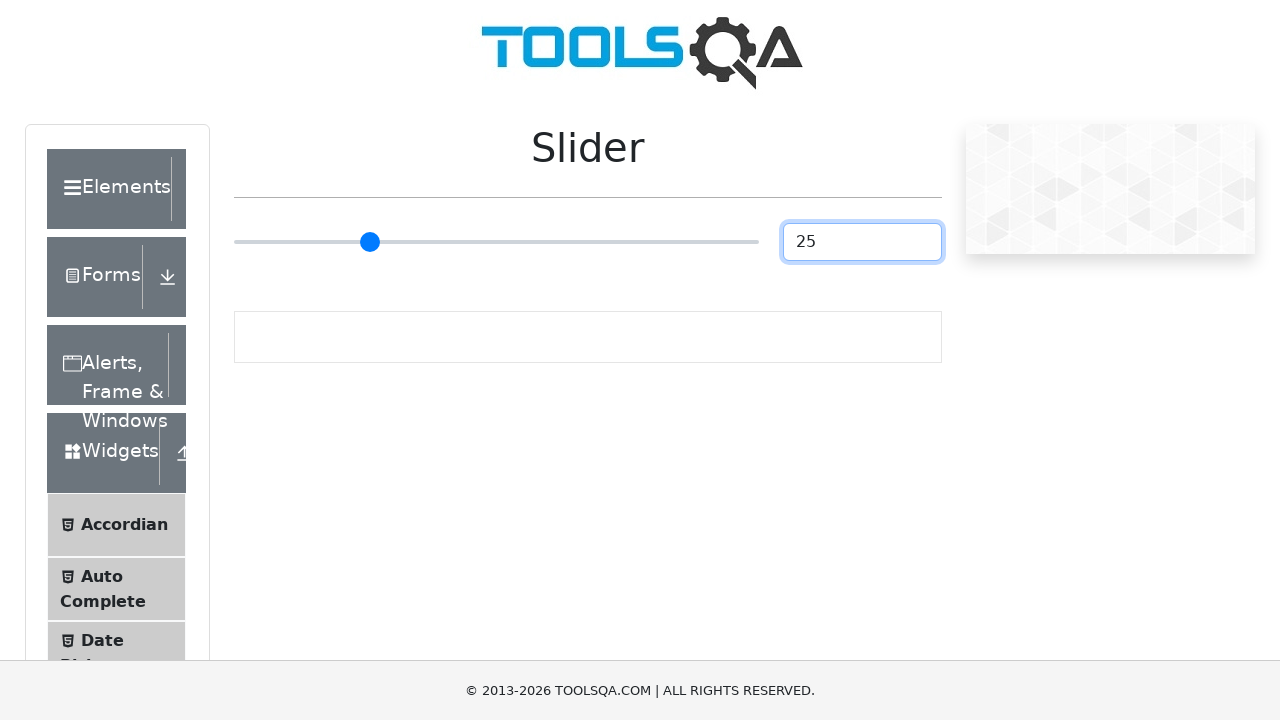